Demonstrates clearing an email input field and entering text into it

Starting URL: https://www.selenium.dev/selenium/web/inputs.html

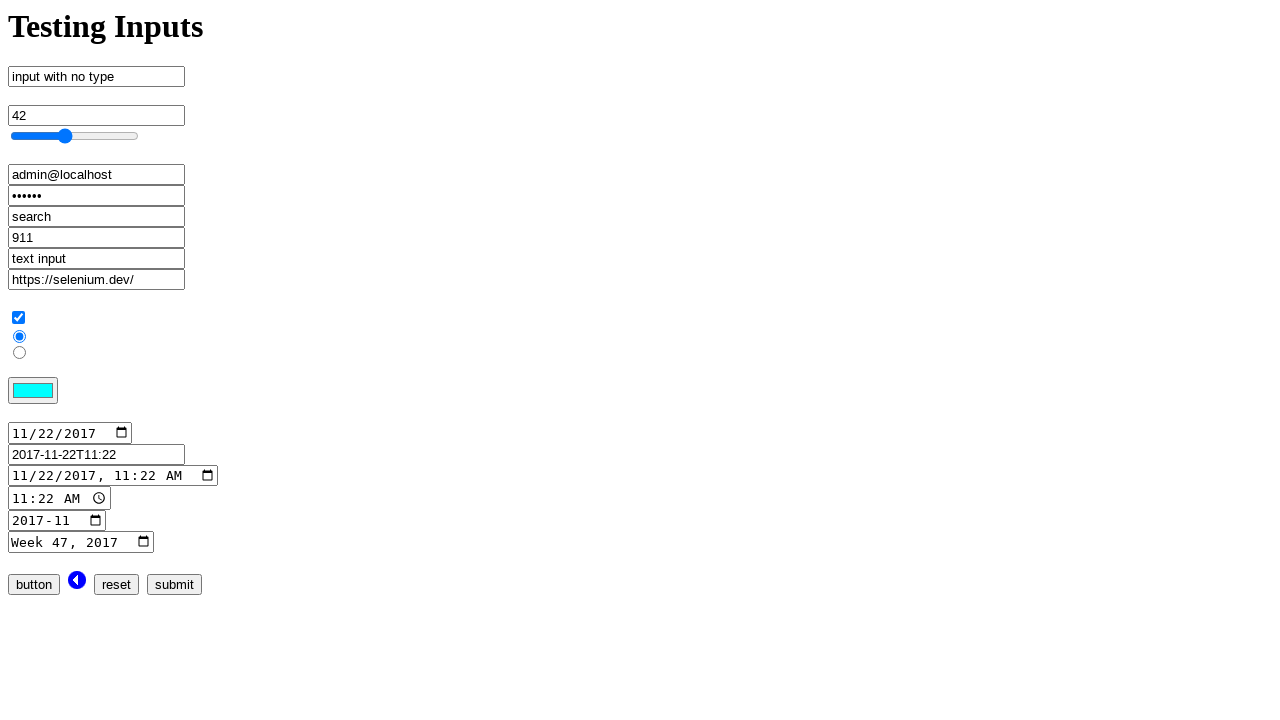

Cleared email input field on input[name='email_input']
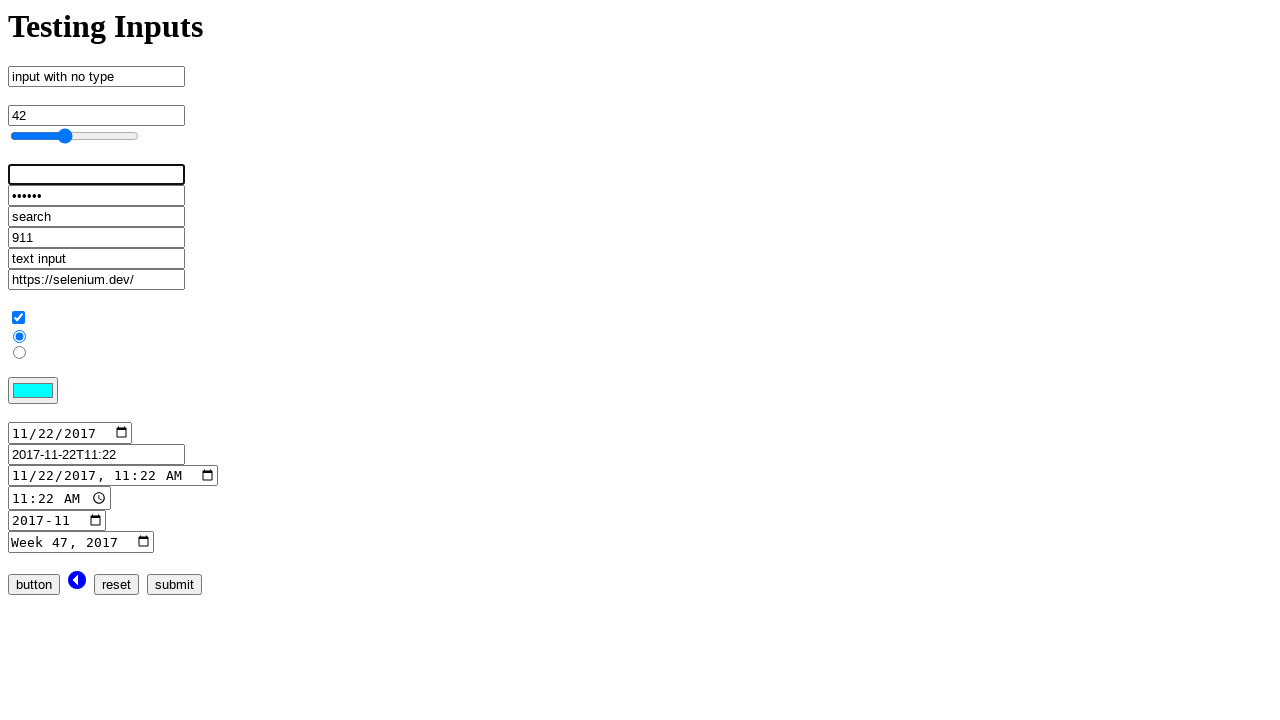

Entered 'admin@localhost.dev' into email input field on input[name='email_input']
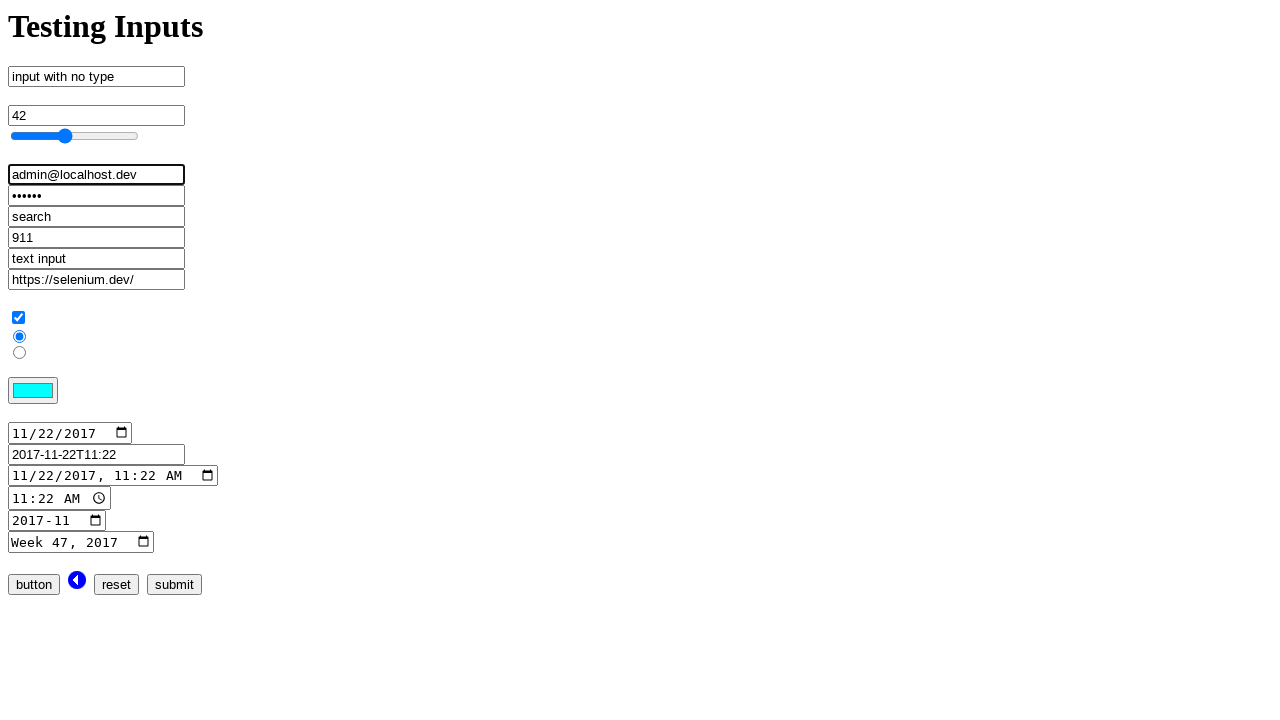

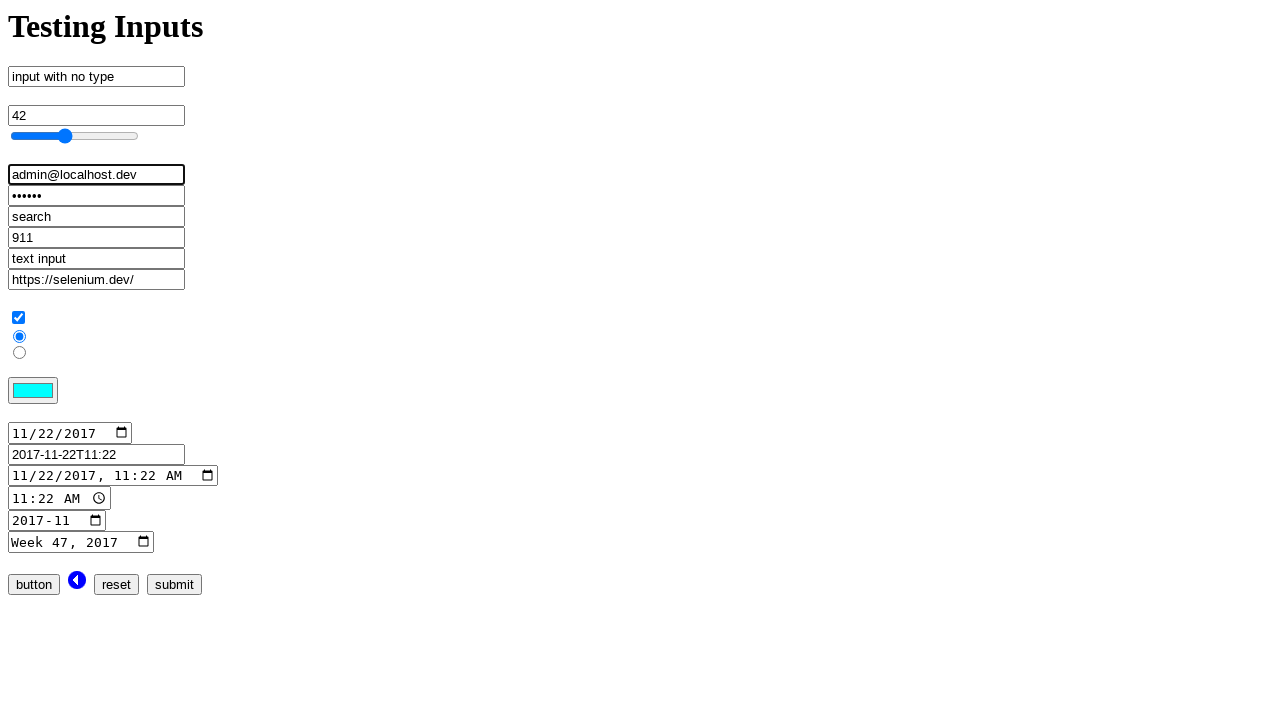